Tests footer link navigation by opening each link in the first footer column in a new tab using Ctrl+Enter, then iterating through all opened tabs to verify they loaded correctly.

Starting URL: http://qaclickacademy.com/practice.php

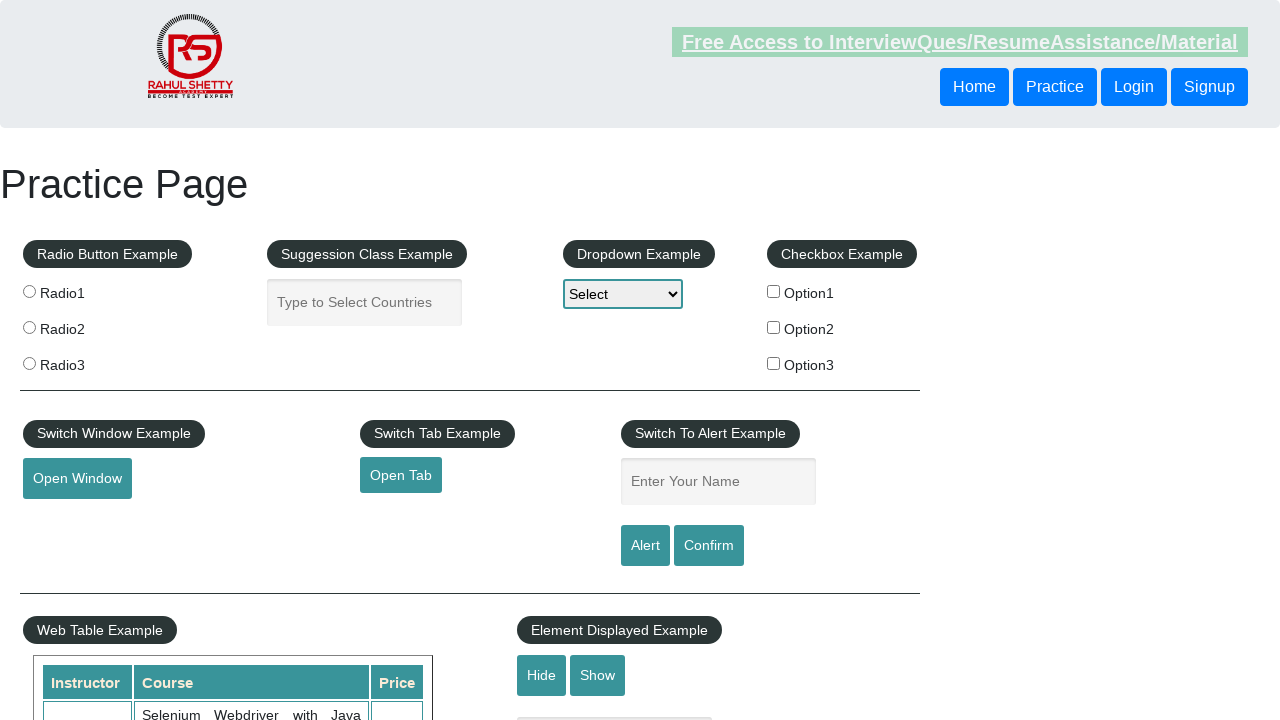

Waited for footer element with ID 'gf-BIG' to be present
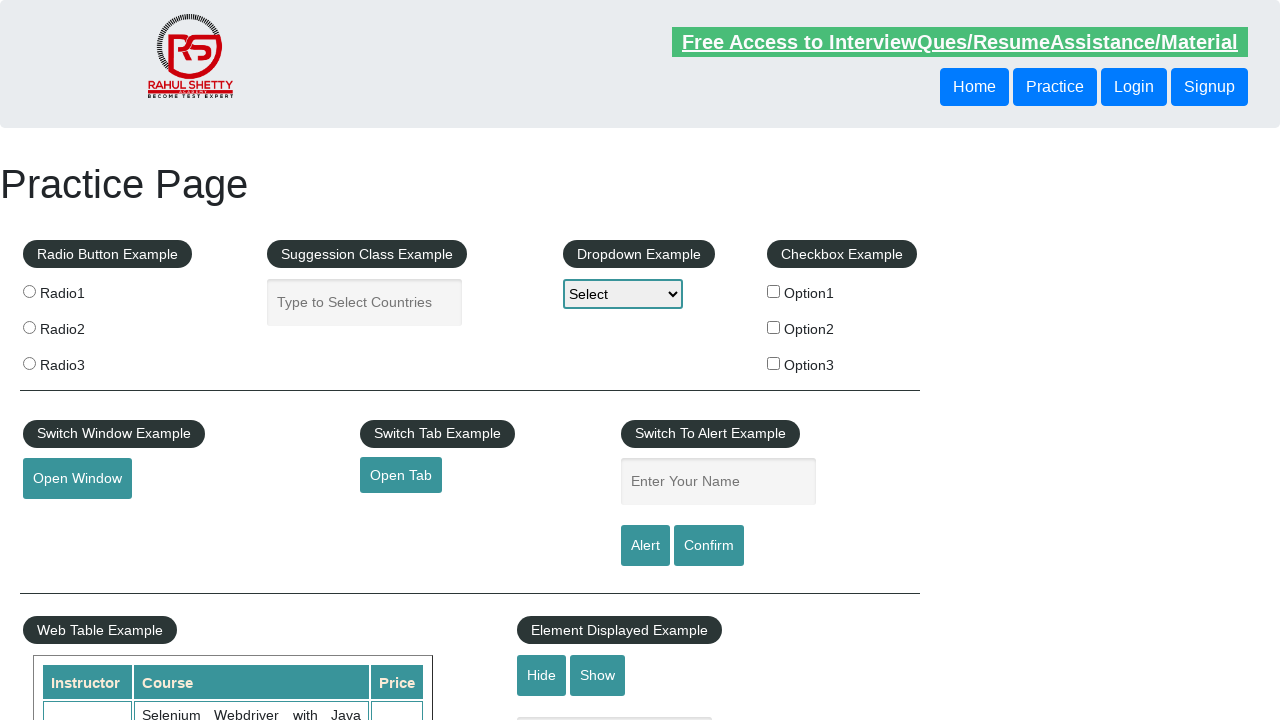

Located the first column of the footer section
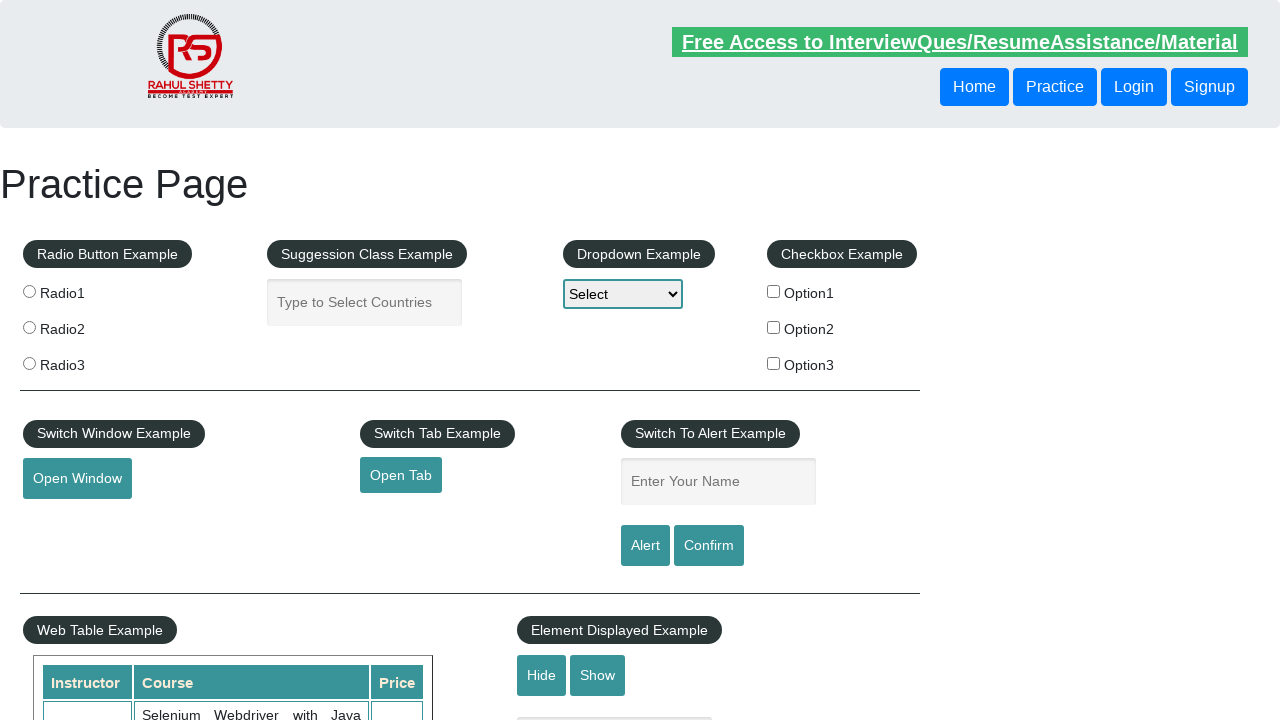

Found 5 links in the first footer column
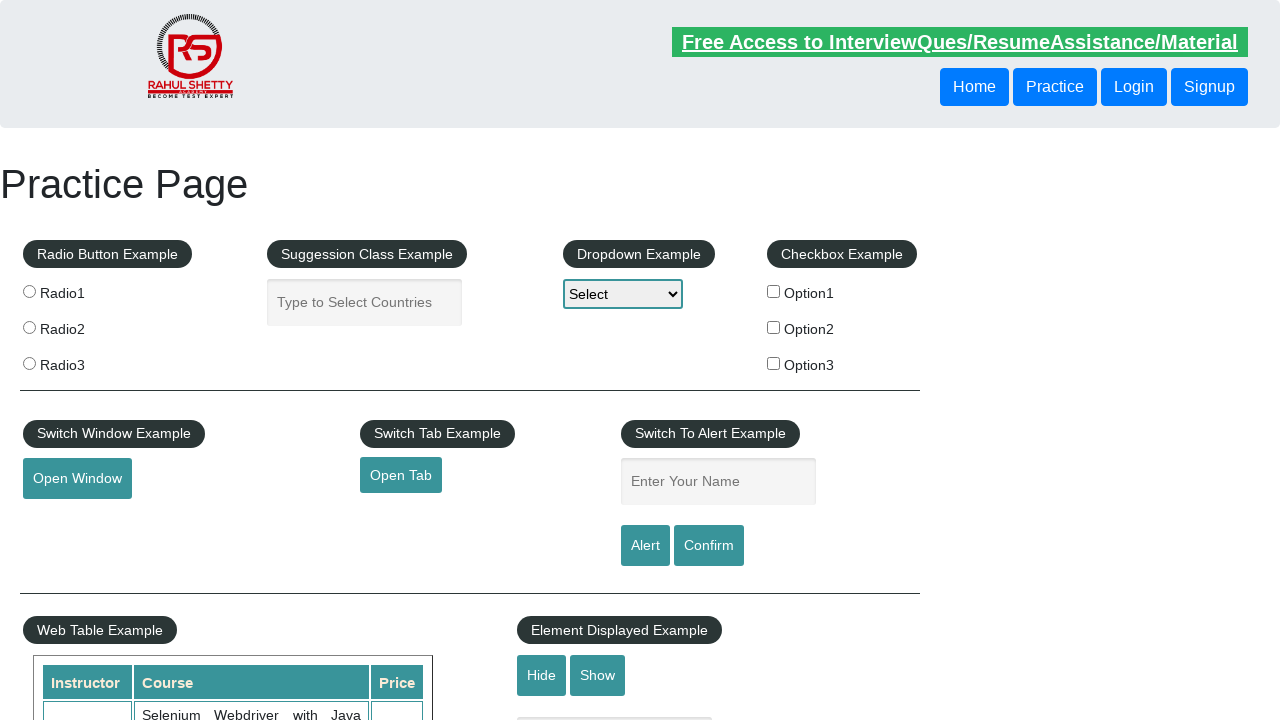

Opened footer link 1 in new tab using Ctrl+Click at (68, 520) on xpath=//div[@id='gf-BIG']//table/tbody/tr/td[1]/ul >> a >> nth=1
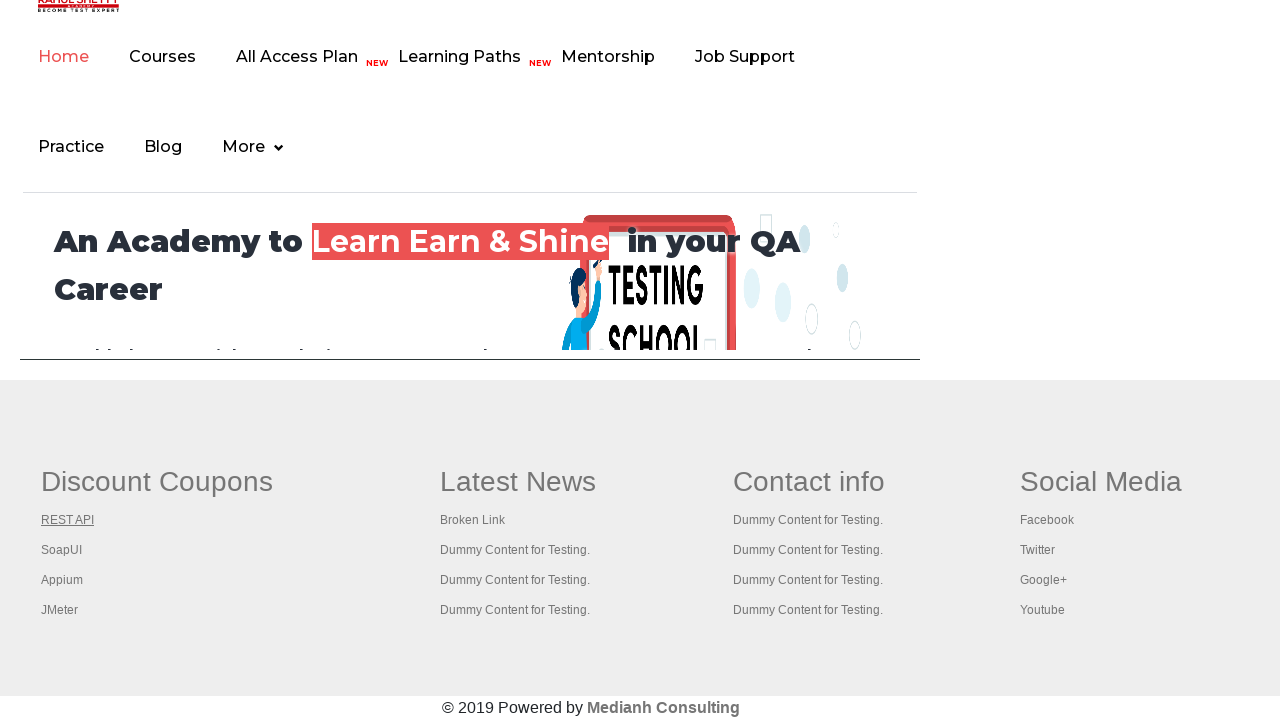

Waited 1000ms for new tab to open
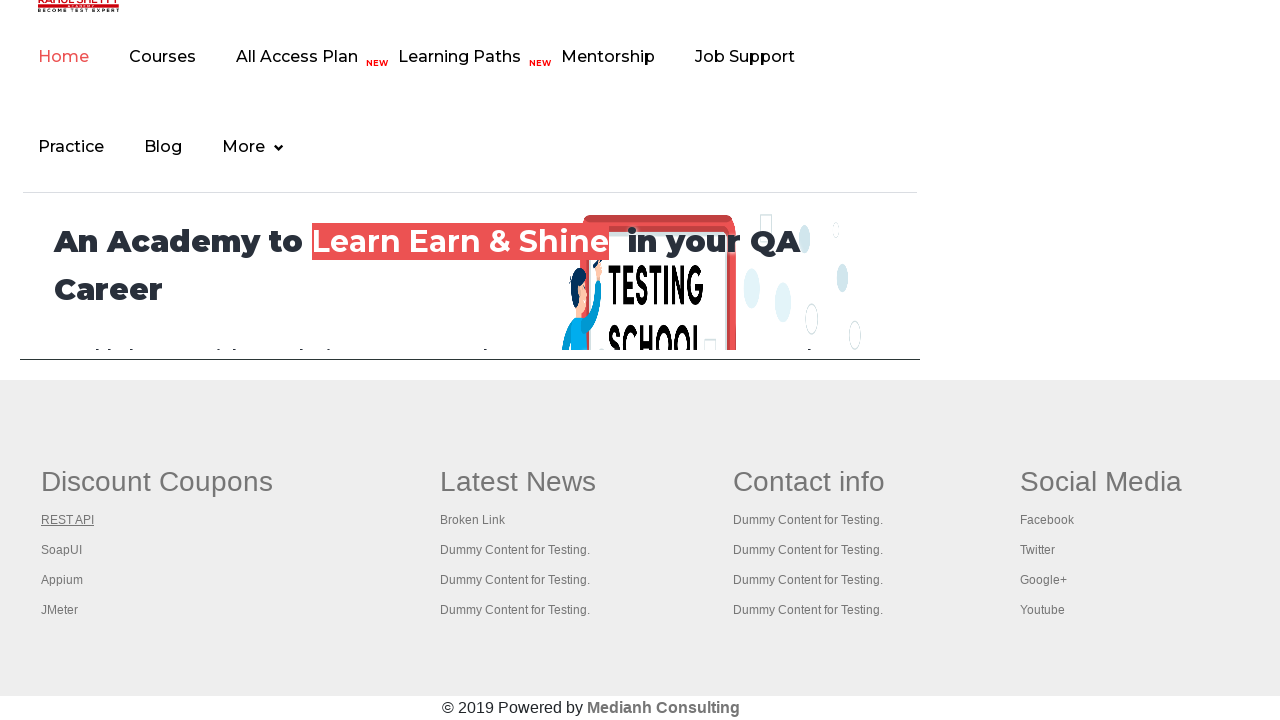

Opened footer link 2 in new tab using Ctrl+Click at (62, 550) on xpath=//div[@id='gf-BIG']//table/tbody/tr/td[1]/ul >> a >> nth=2
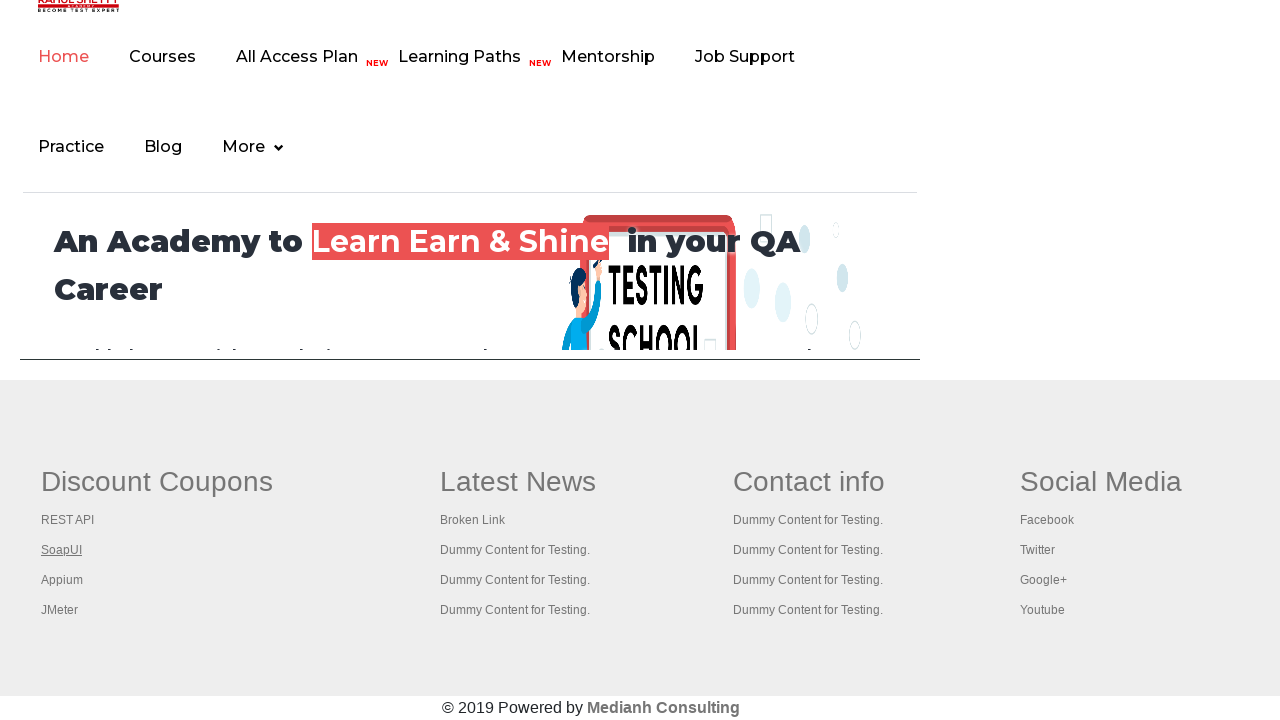

Waited 1000ms for new tab to open
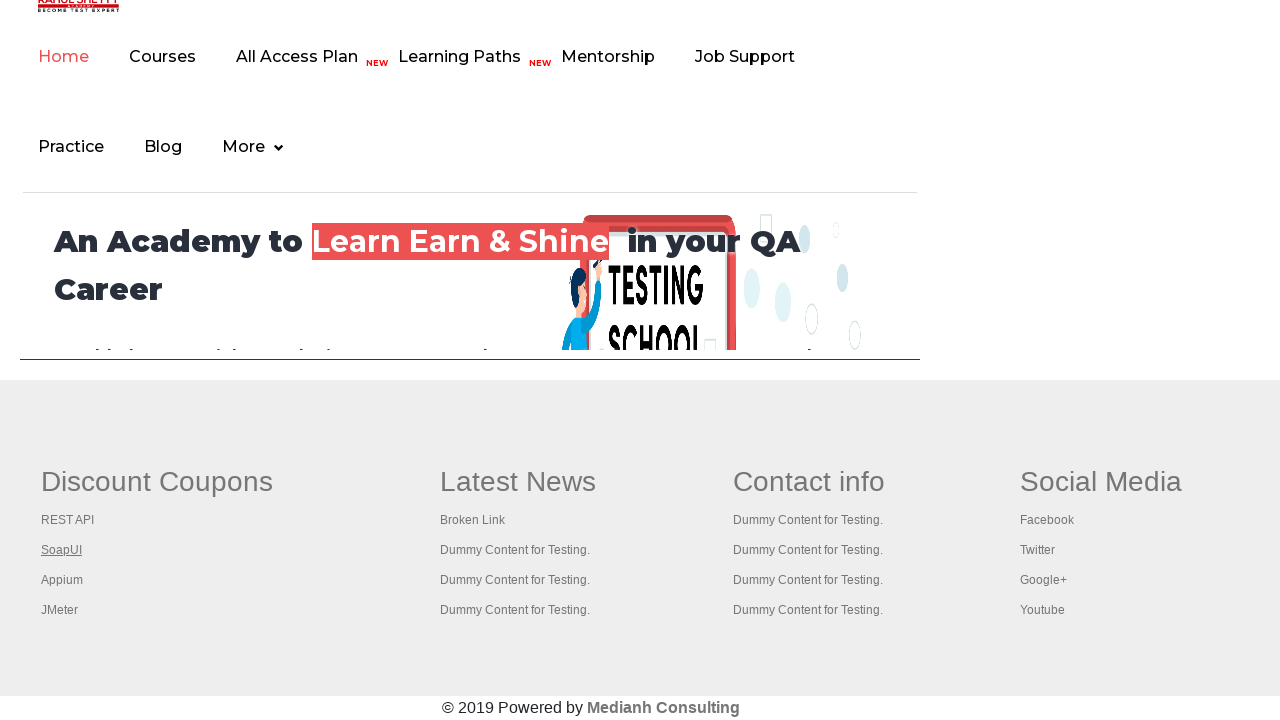

Opened footer link 3 in new tab using Ctrl+Click at (62, 580) on xpath=//div[@id='gf-BIG']//table/tbody/tr/td[1]/ul >> a >> nth=3
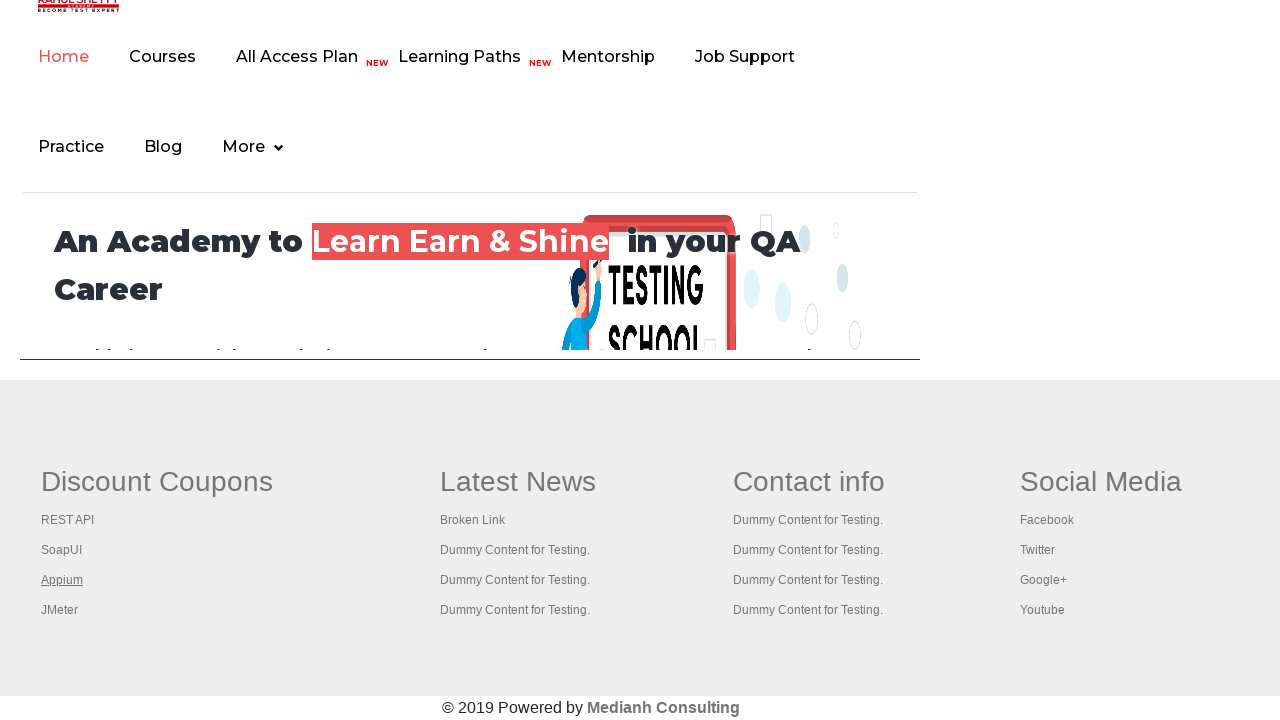

Waited 1000ms for new tab to open
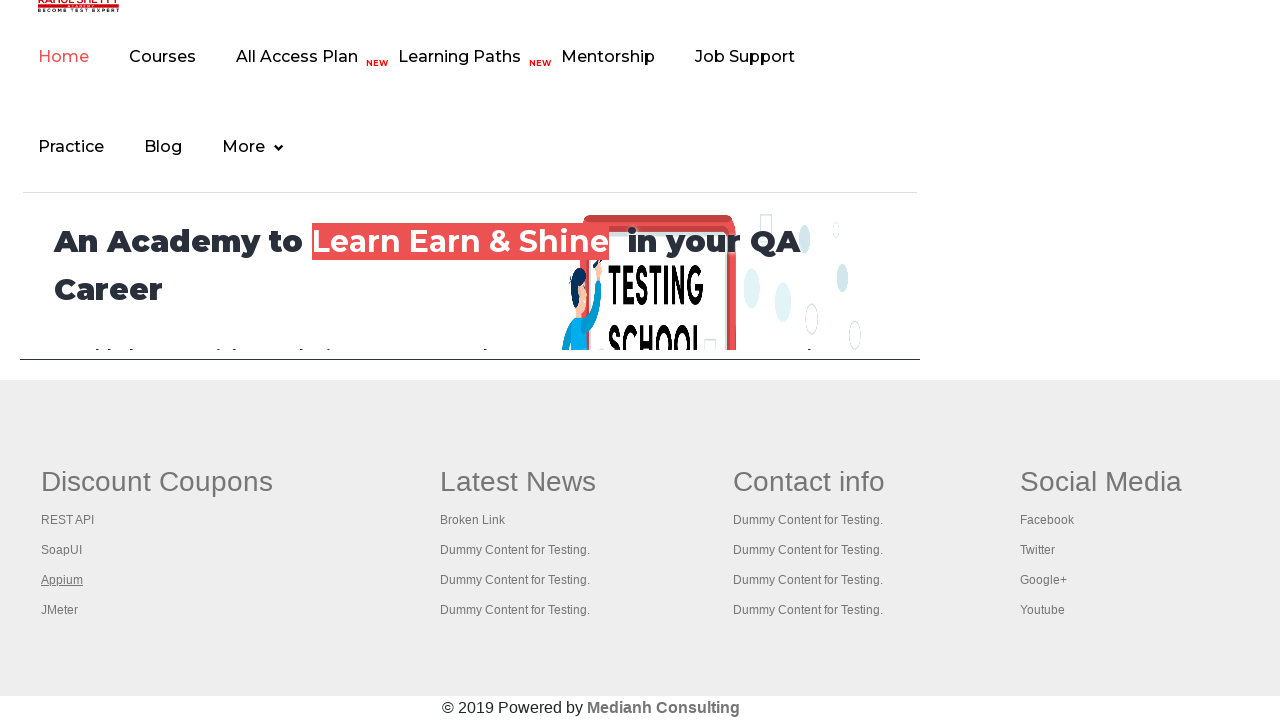

Opened footer link 4 in new tab using Ctrl+Click at (60, 610) on xpath=//div[@id='gf-BIG']//table/tbody/tr/td[1]/ul >> a >> nth=4
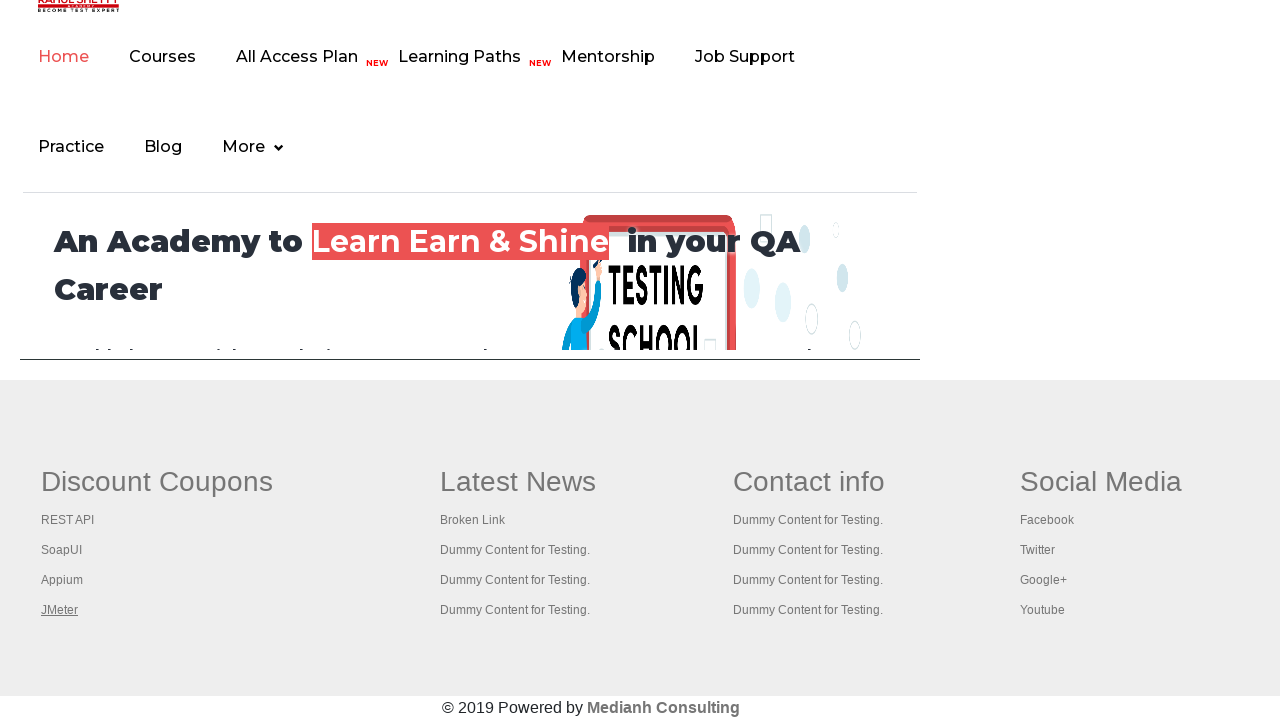

Waited 1000ms for new tab to open
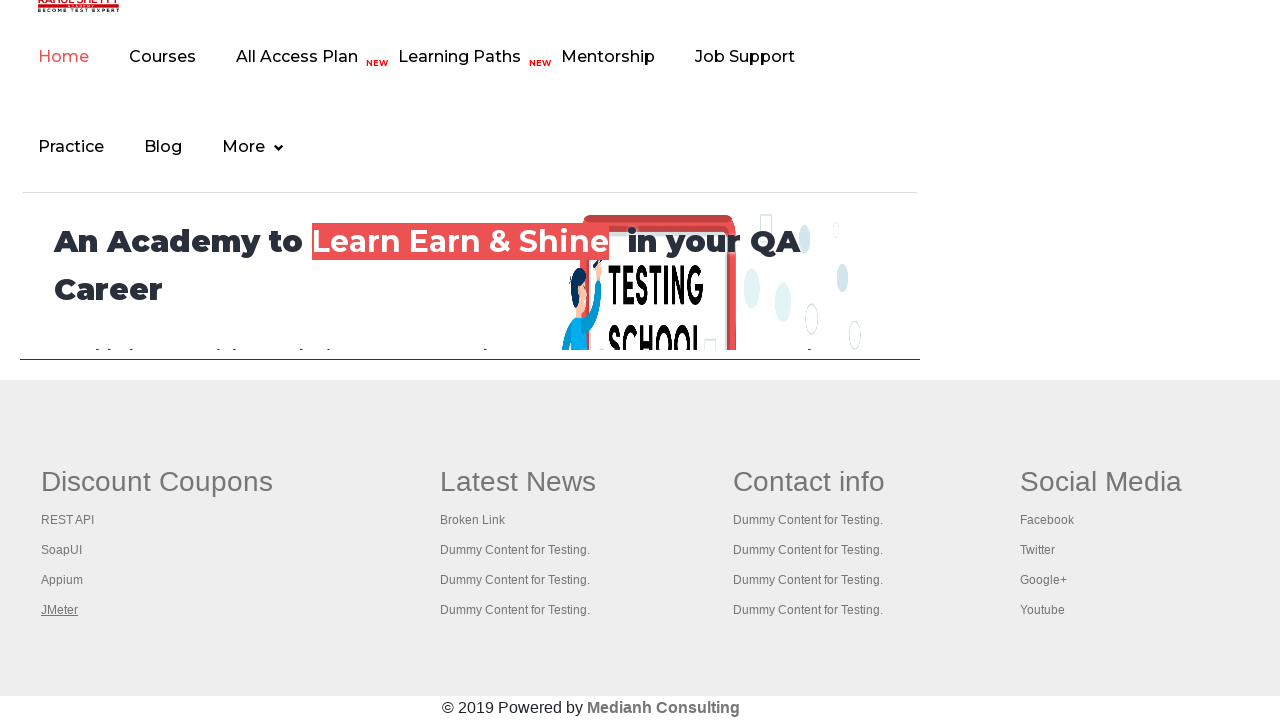

Retrieved all 5 open tabs from context
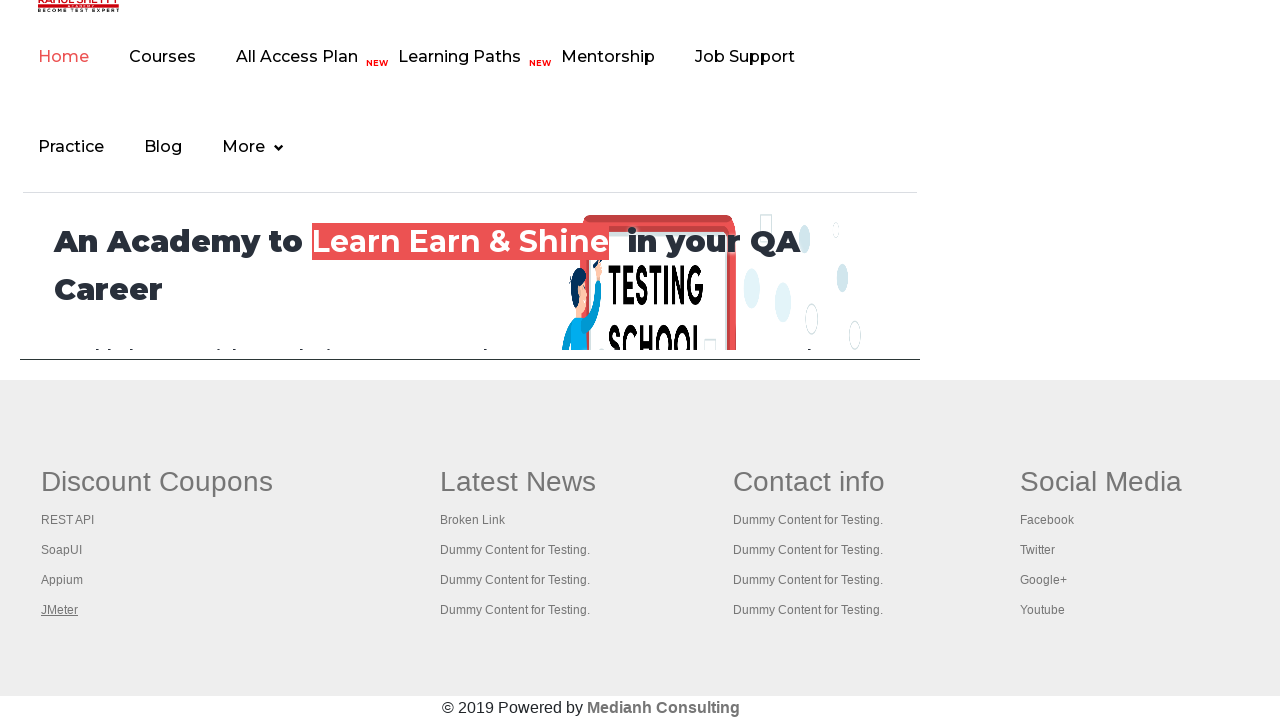

Brought tab to front
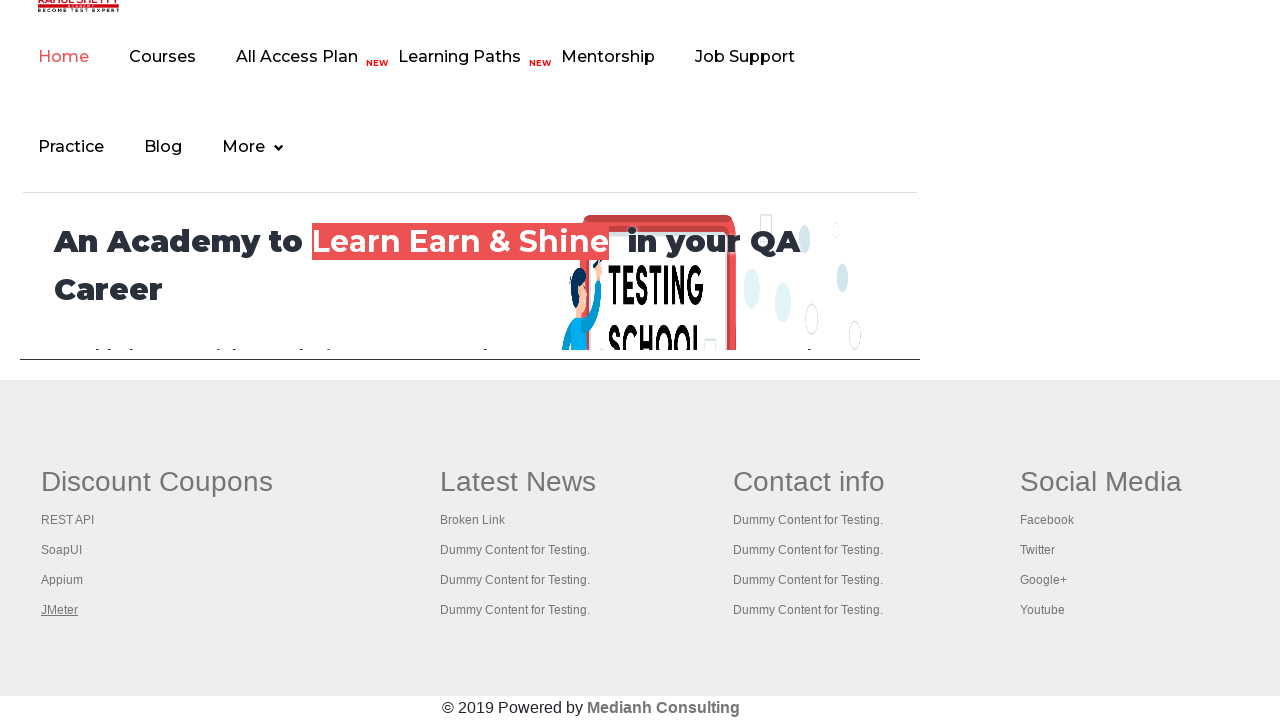

Verified tab loaded with 'domcontentloaded' state
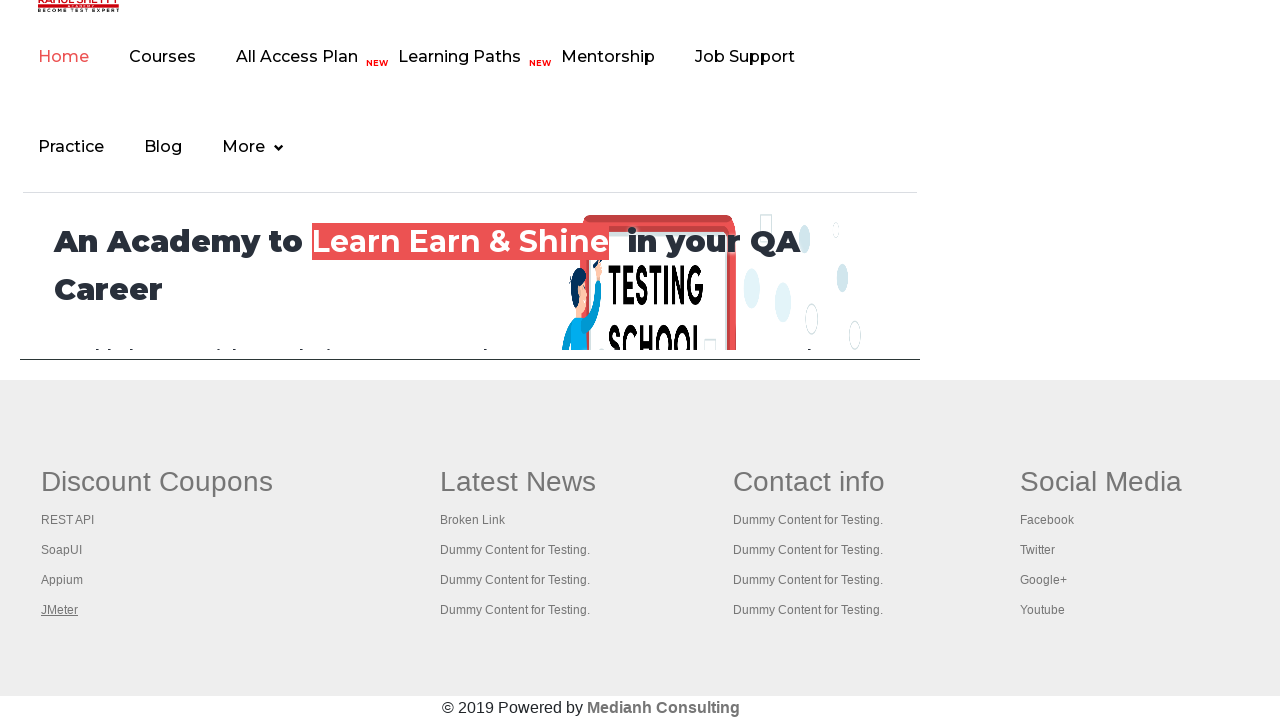

Brought tab to front
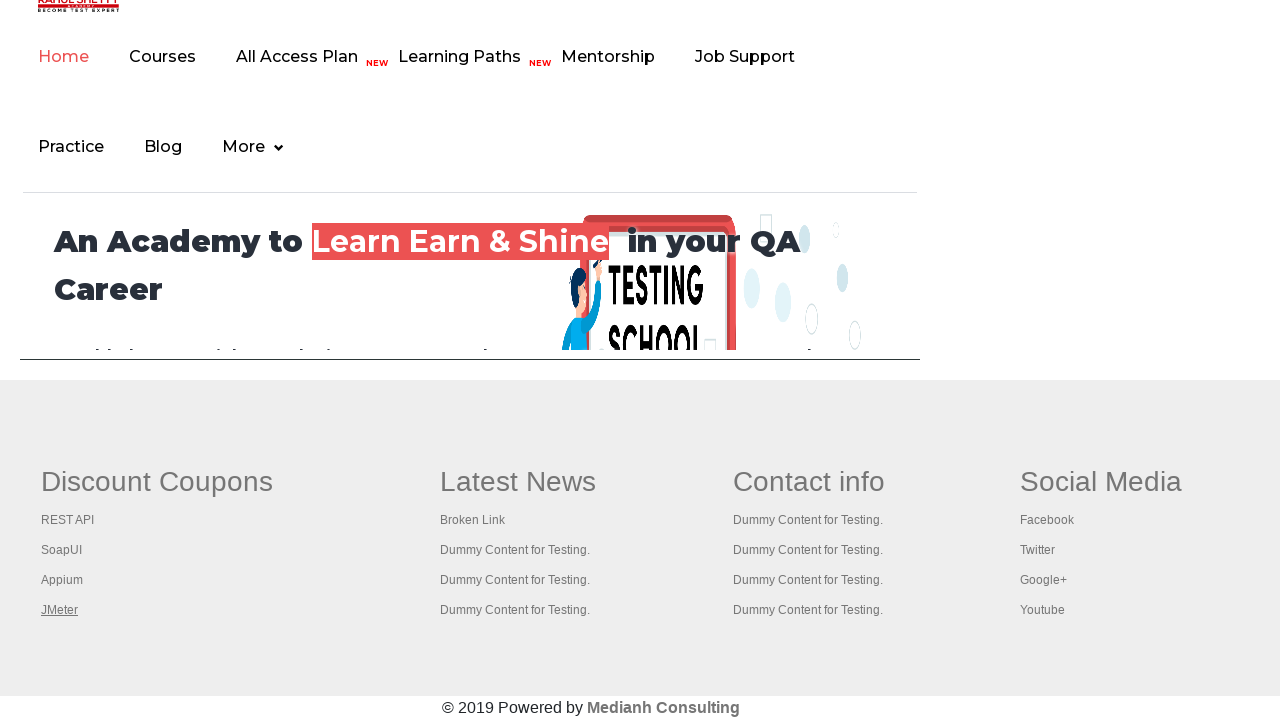

Verified tab loaded with 'domcontentloaded' state
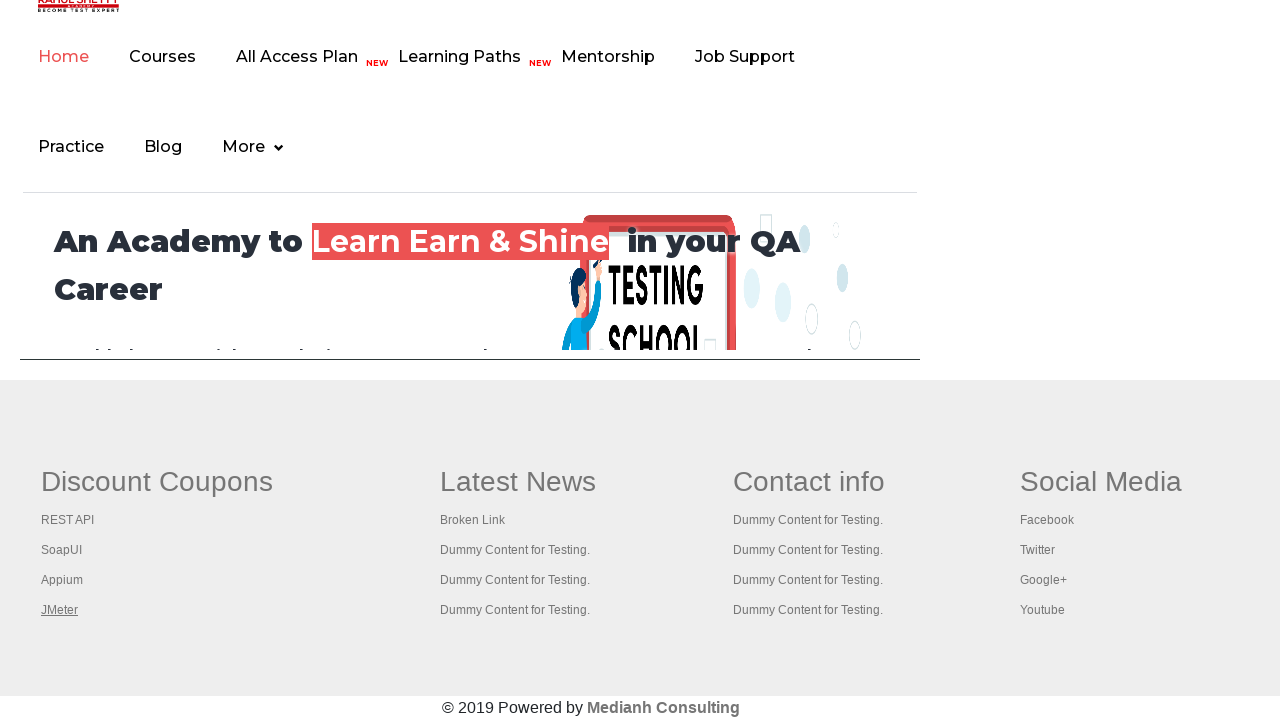

Brought tab to front
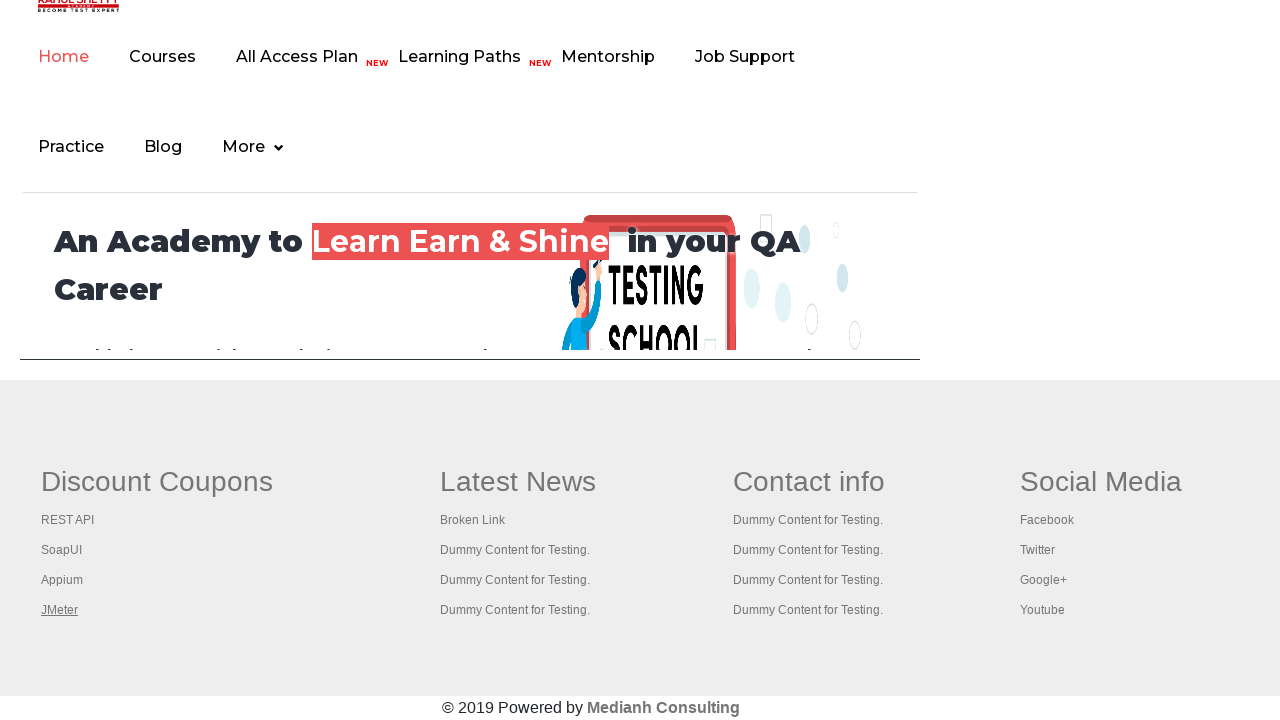

Verified tab loaded with 'domcontentloaded' state
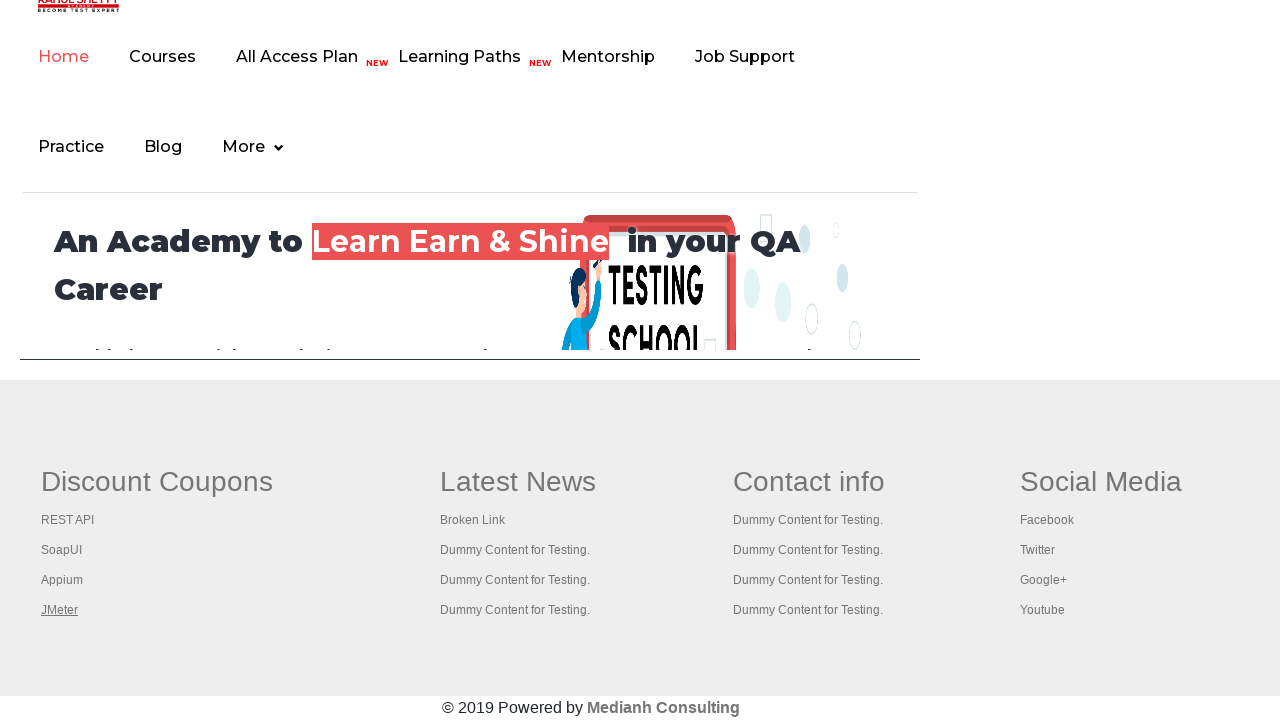

Brought tab to front
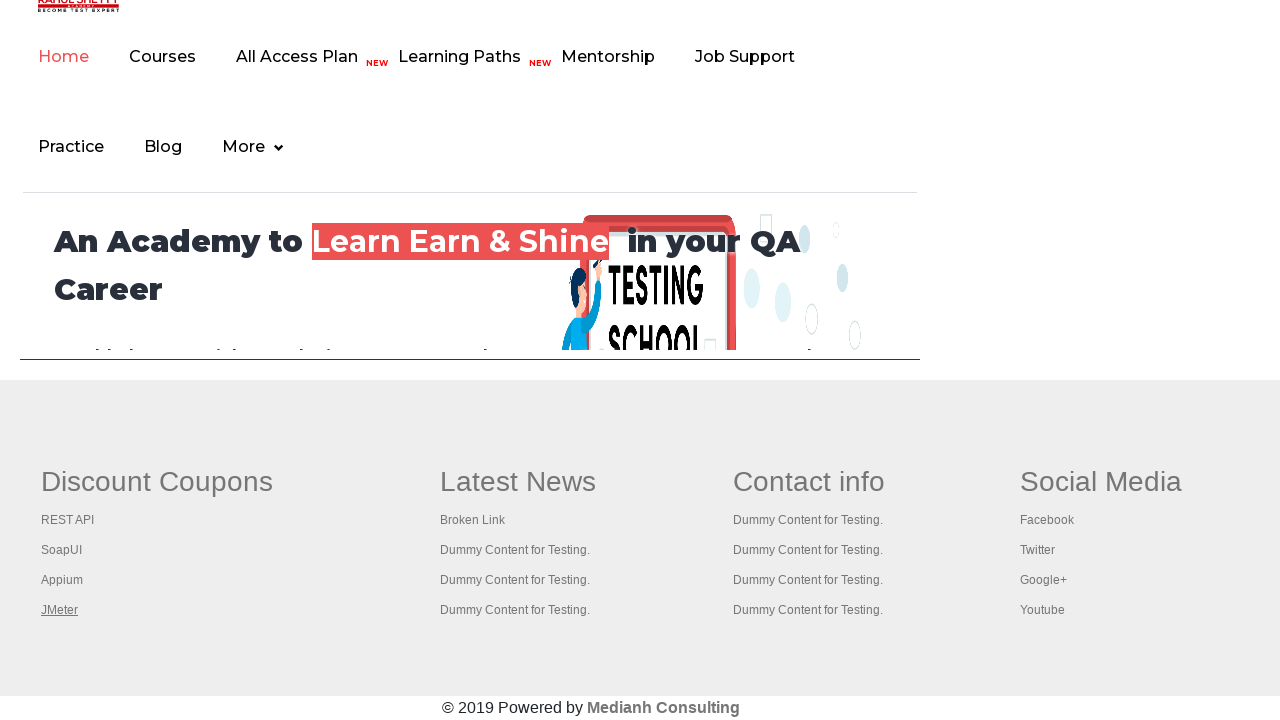

Verified tab loaded with 'domcontentloaded' state
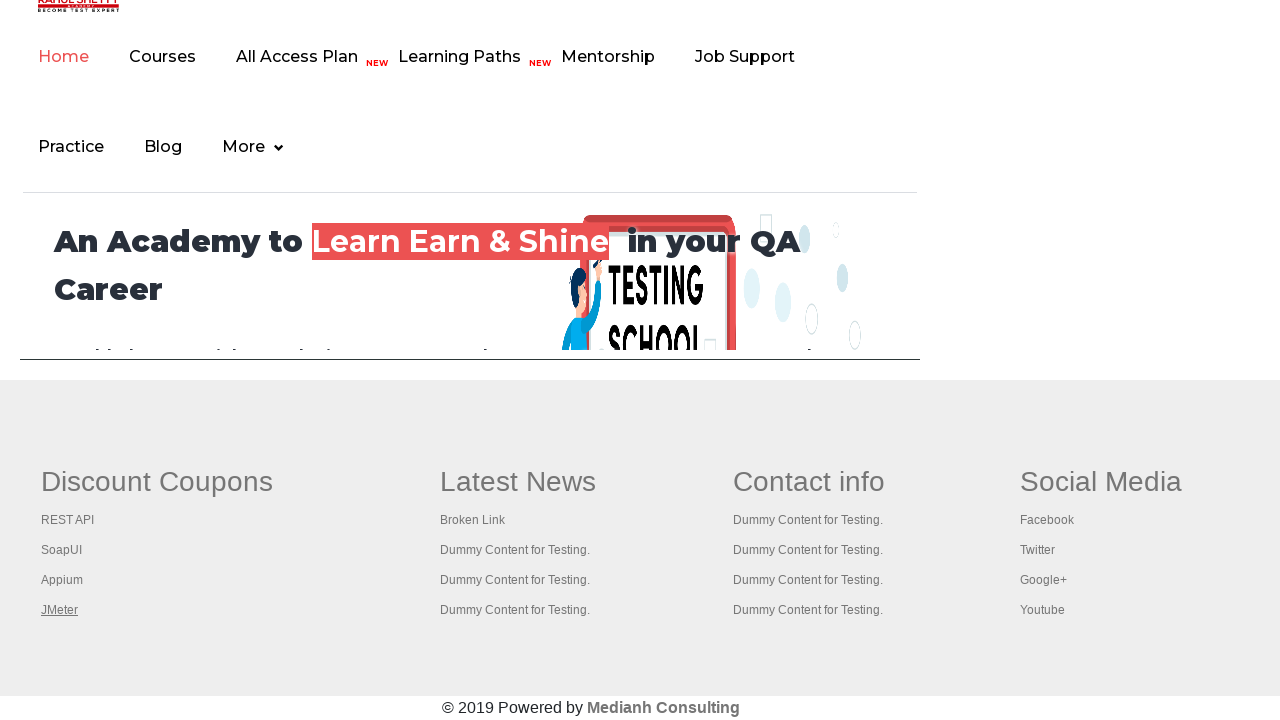

Brought tab to front
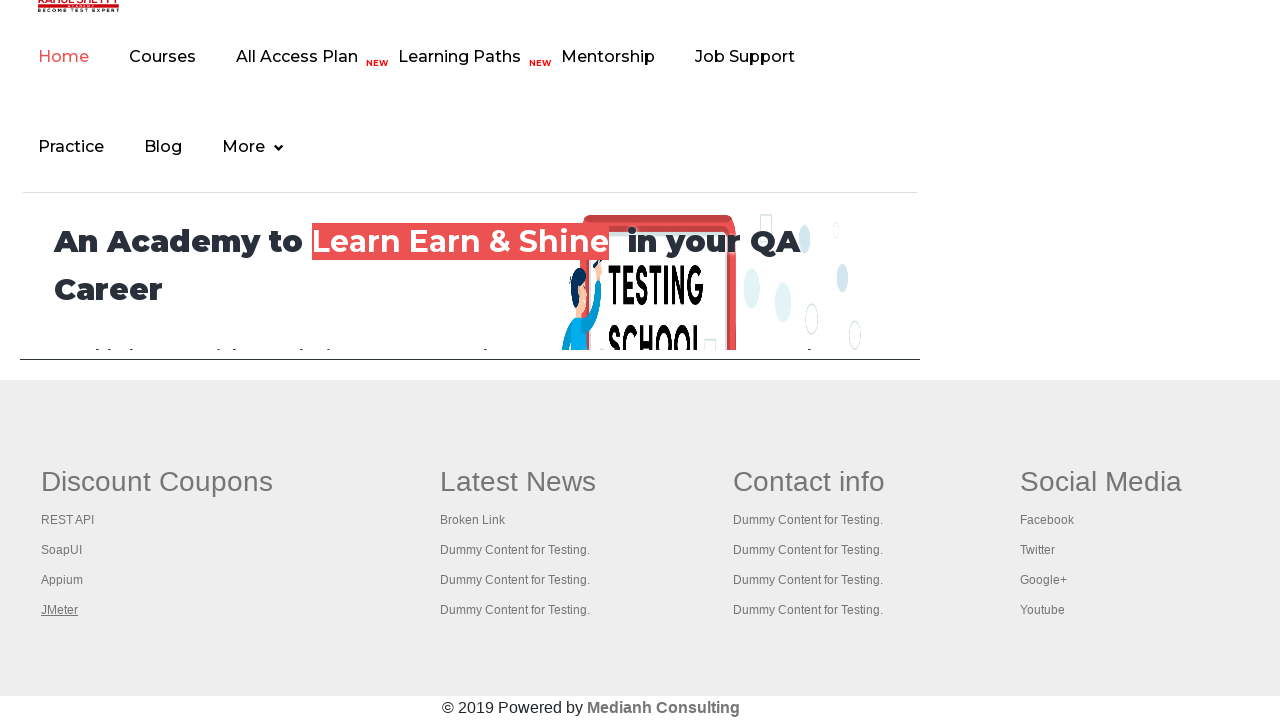

Verified tab loaded with 'domcontentloaded' state
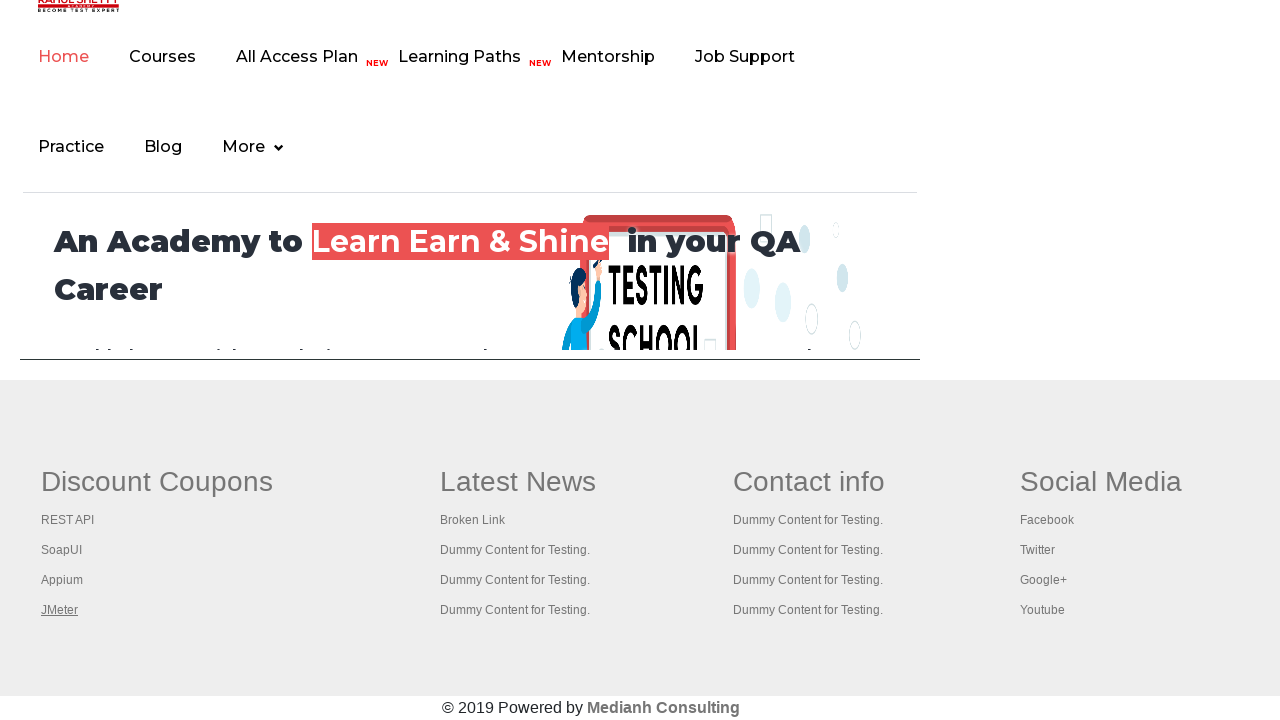

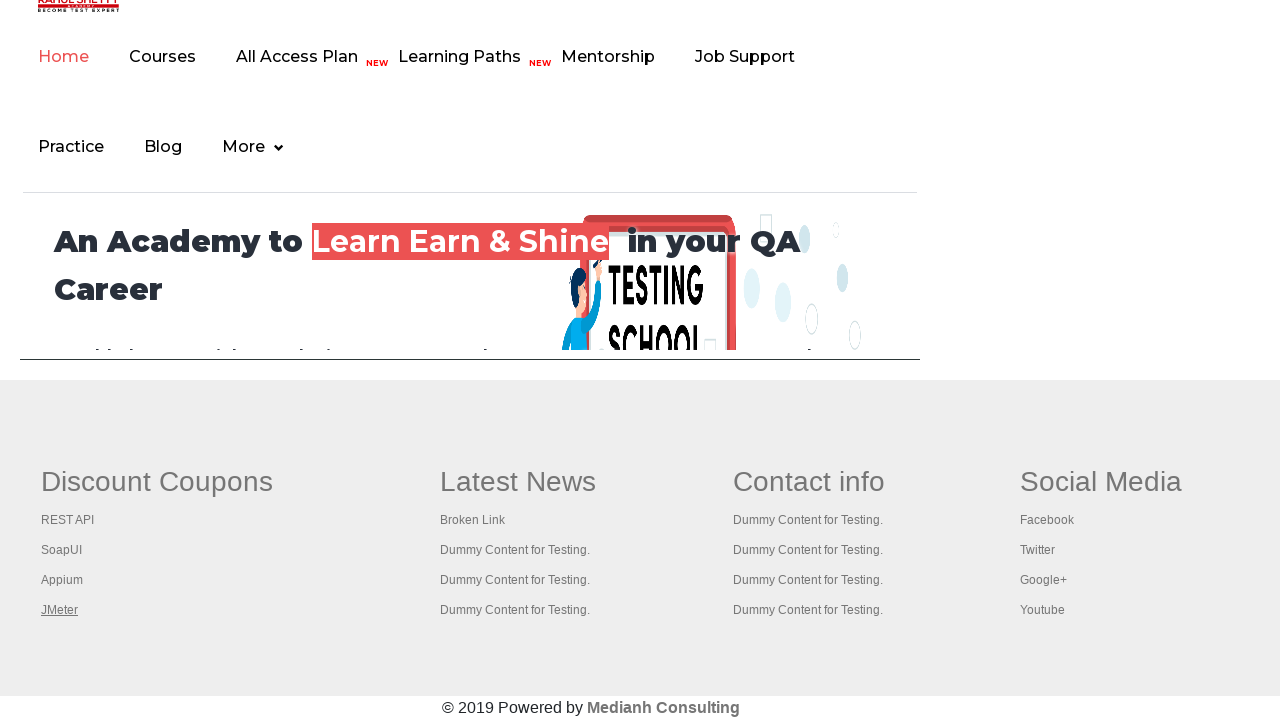